Tests various UI interactions including hiding/showing elements, handling JavaScript dialogs, mouse hover actions, and interacting with iframes on a practice automation page

Starting URL: https://rahulshettyacademy.com/AutomationPractice/

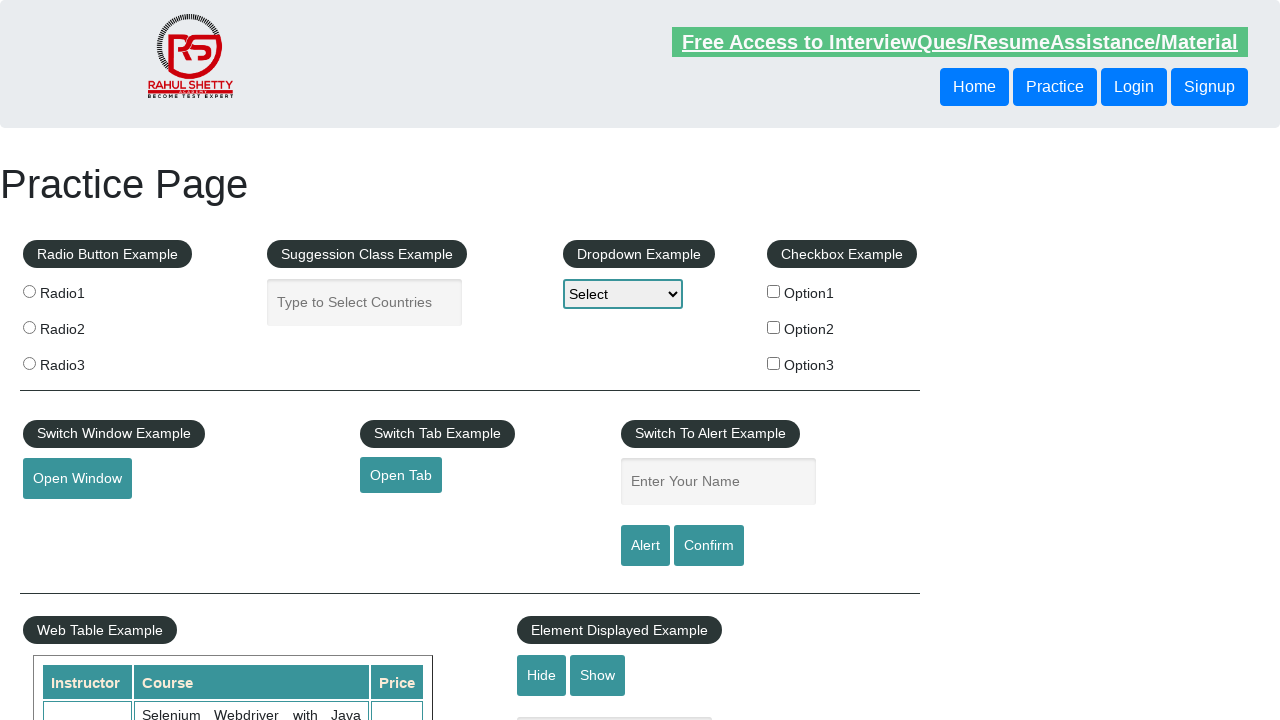

Waited for text element to be visible
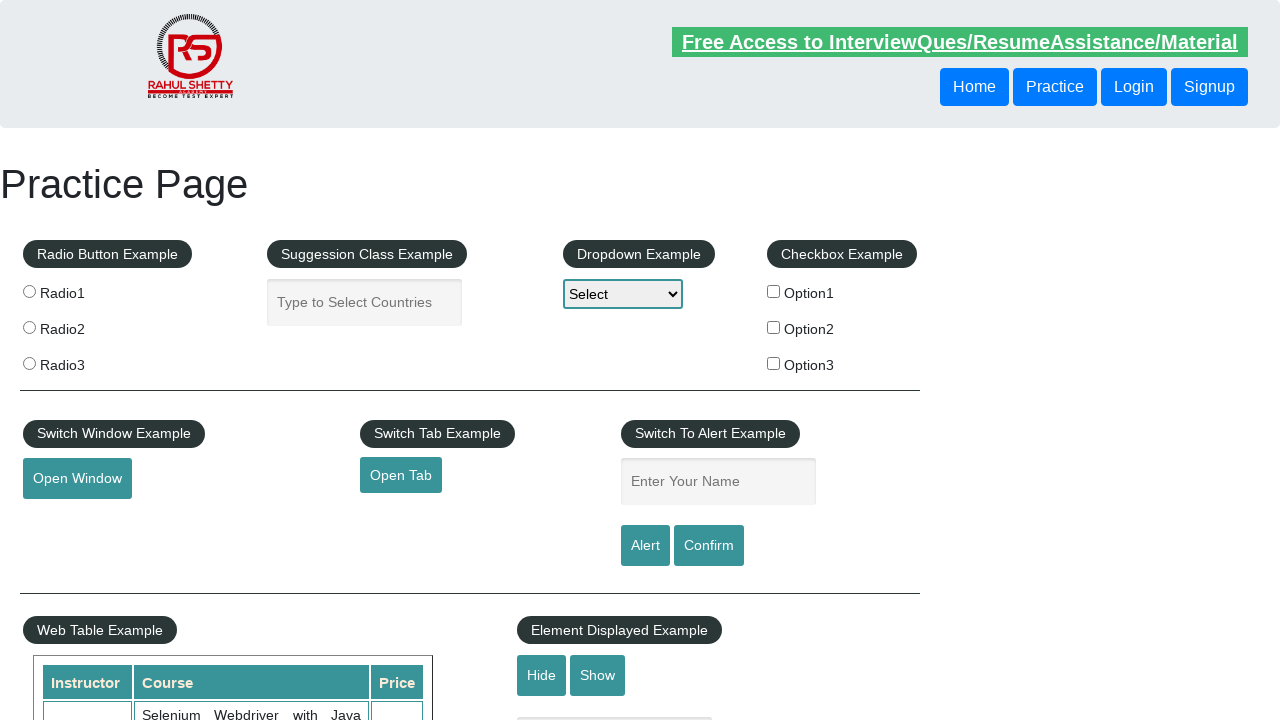

Clicked hide button to hide text element at (542, 675) on #hide-textbox
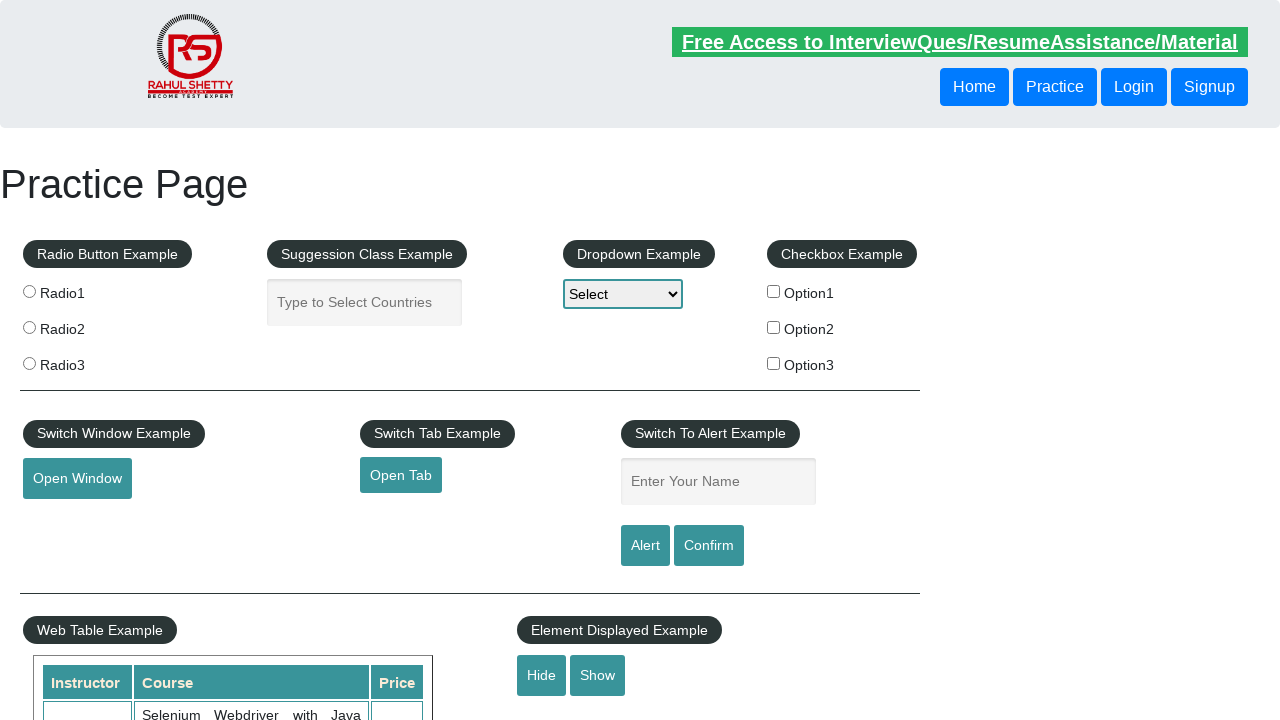

Verified text element is now hidden
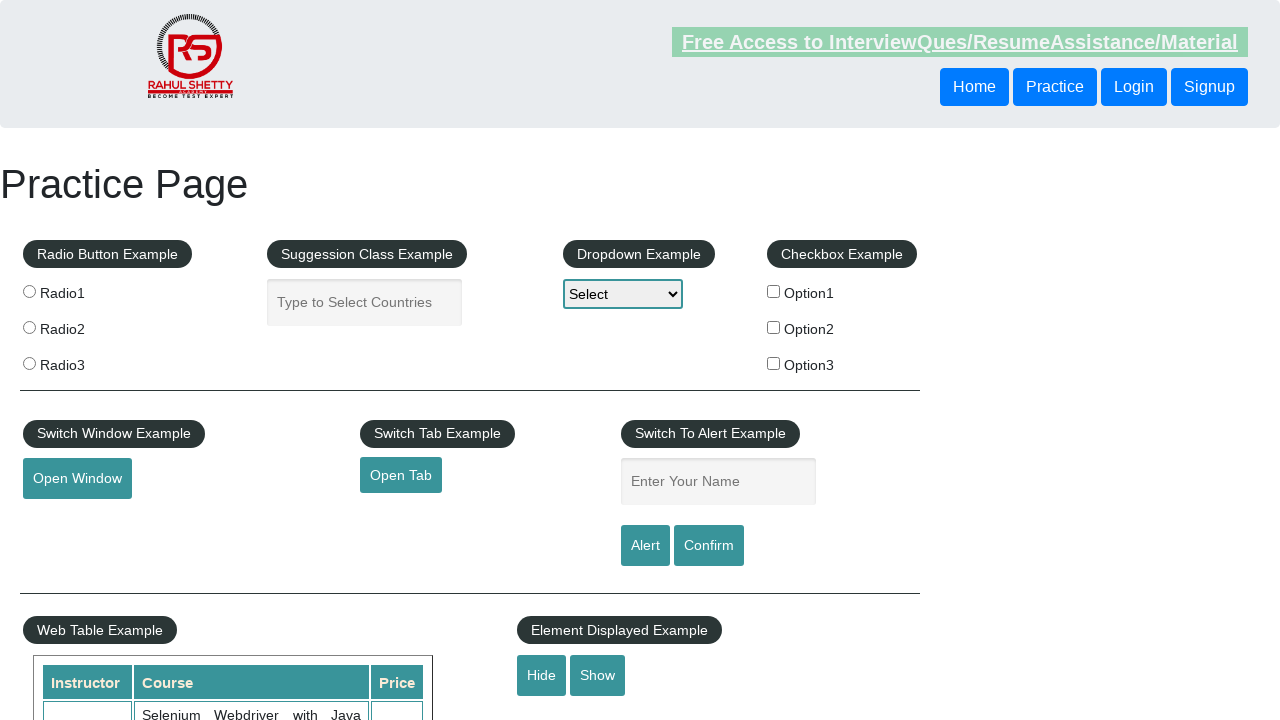

Set up dialog handler to accept JavaScript popups
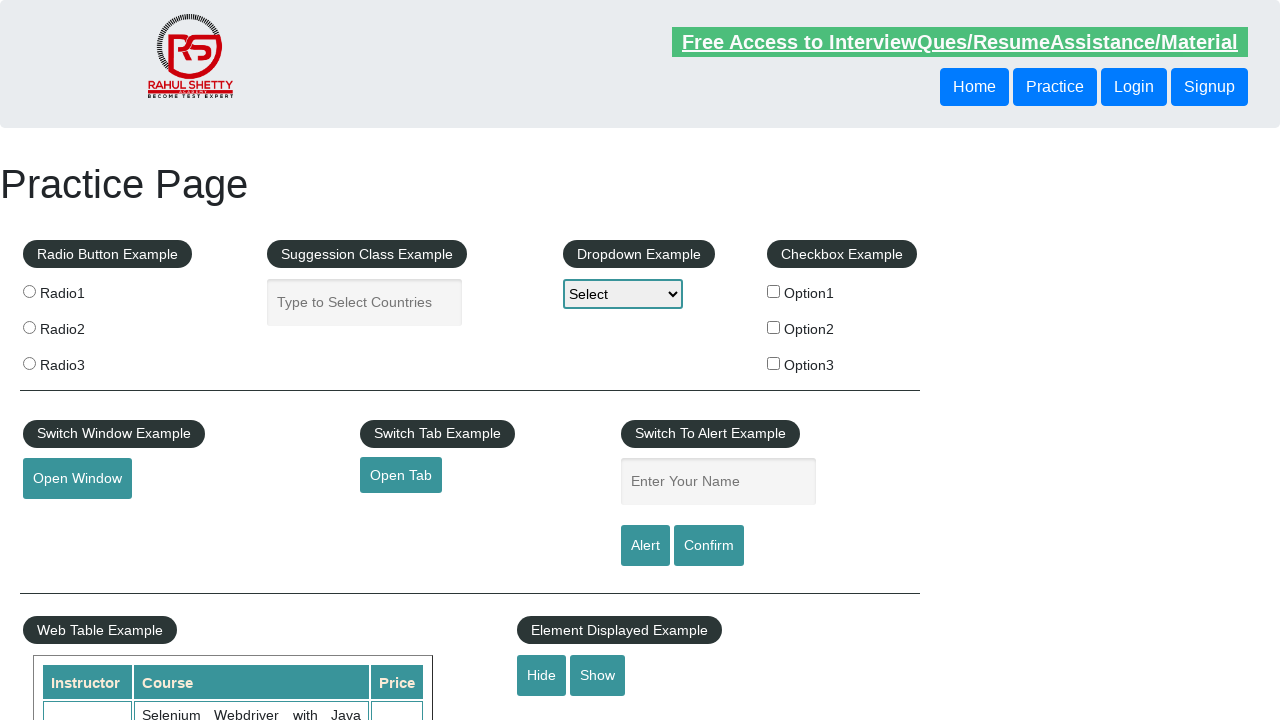

Clicked confirm button to trigger JavaScript dialog at (709, 546) on #confirmbtn
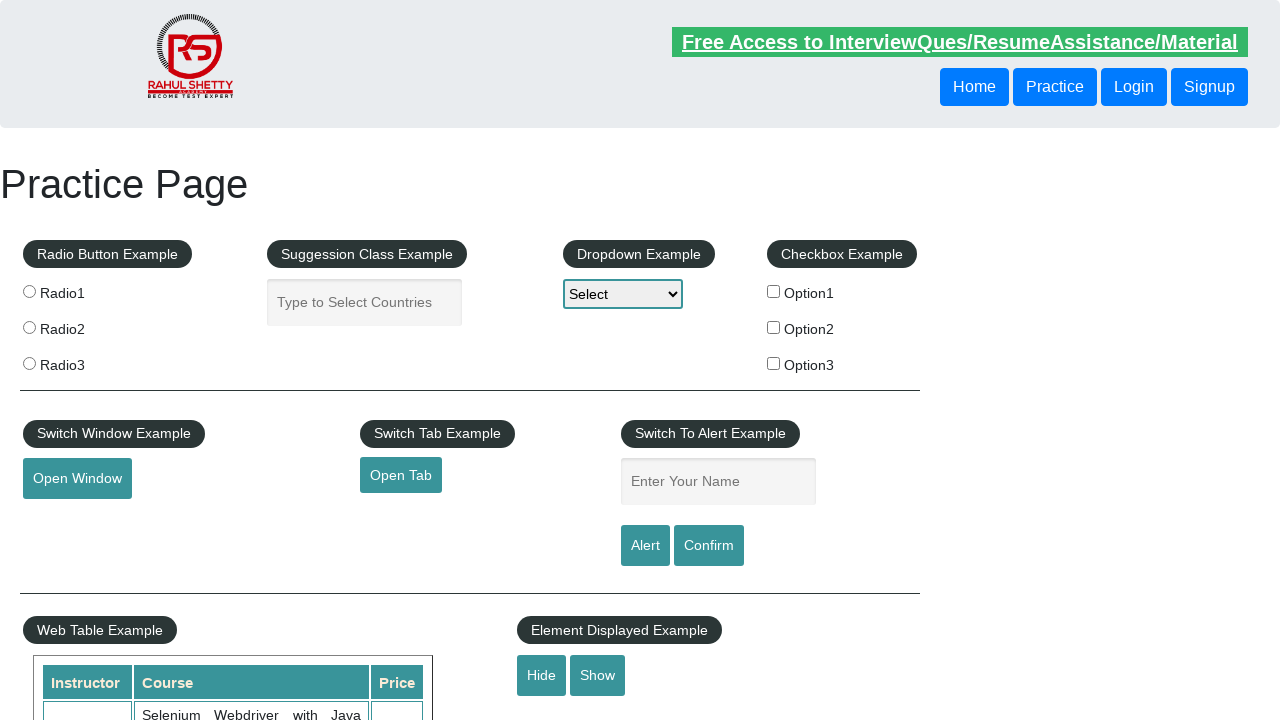

Hovered mouse over element at (83, 361) on #mousehover
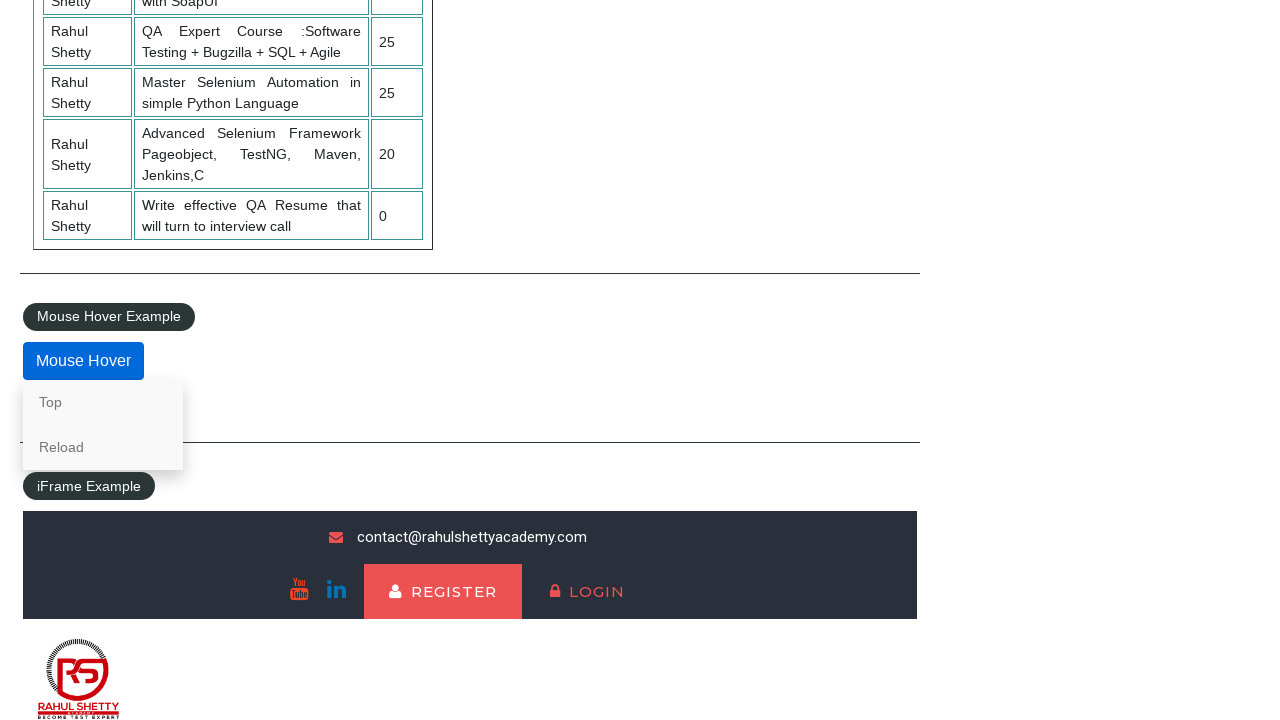

Clicked lifetime access link in iframe at (307, 675) on #courses-iframe >> internal:control=enter-frame >> li a[href*='lifetime-access']
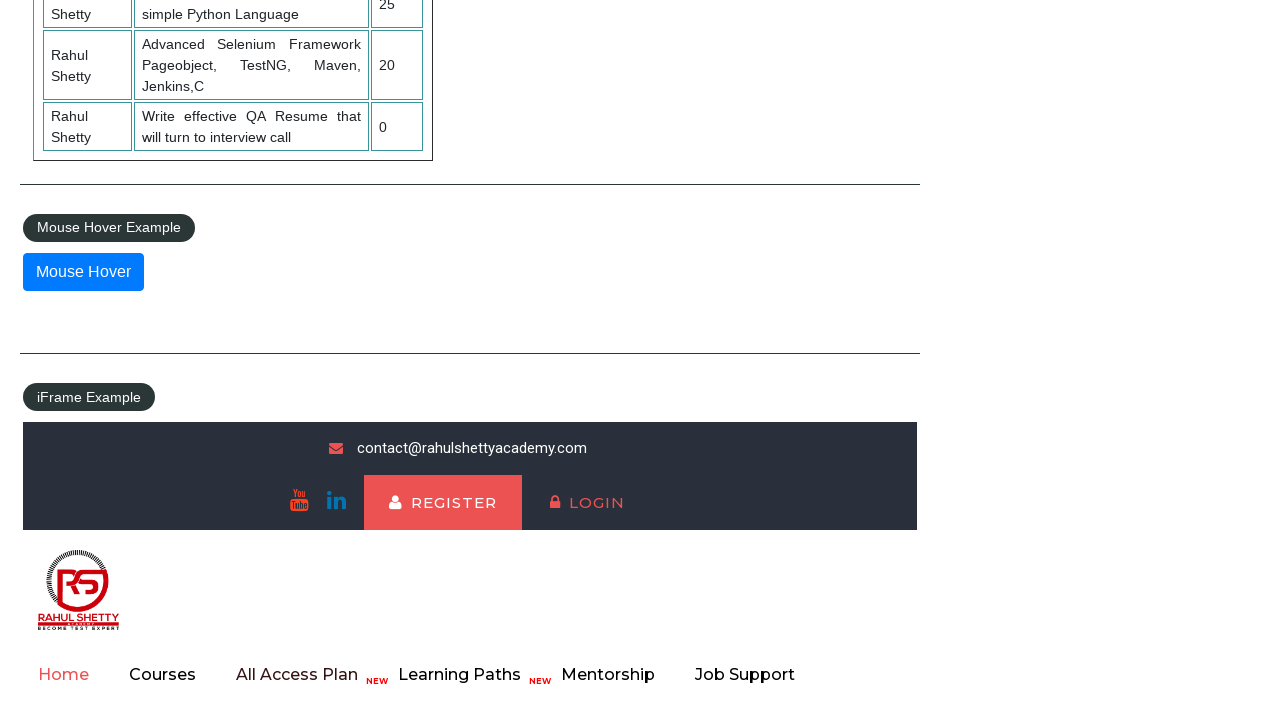

Waited for text content (h2) to load in iframe
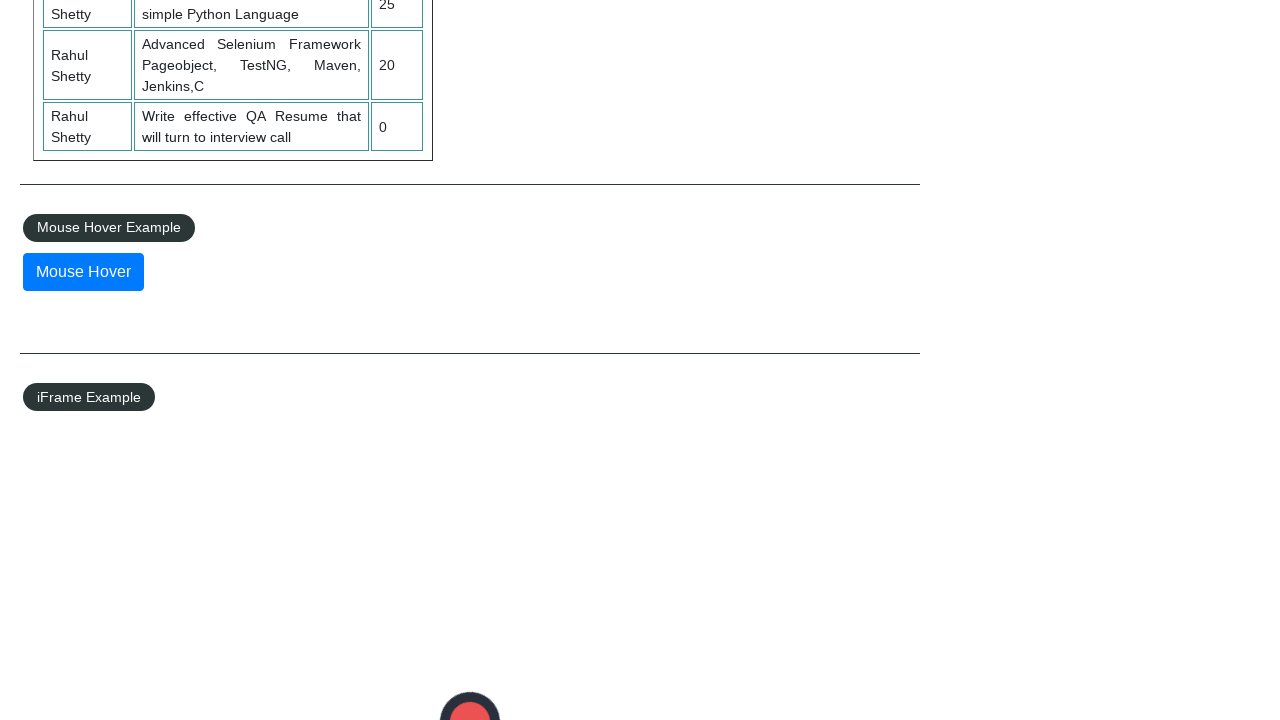

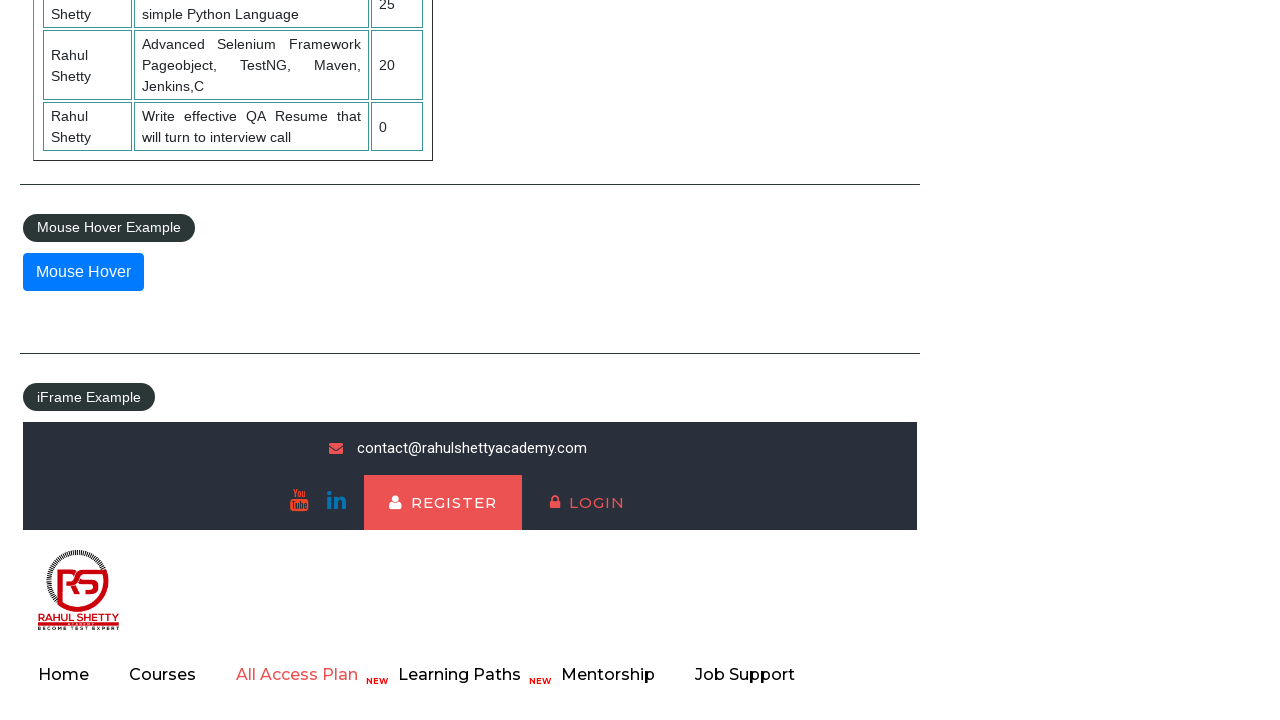